Tests that dropdown is not visible after clearing search input and clicking on empty field

Starting URL: https://abs.firat.edu.tr/tr

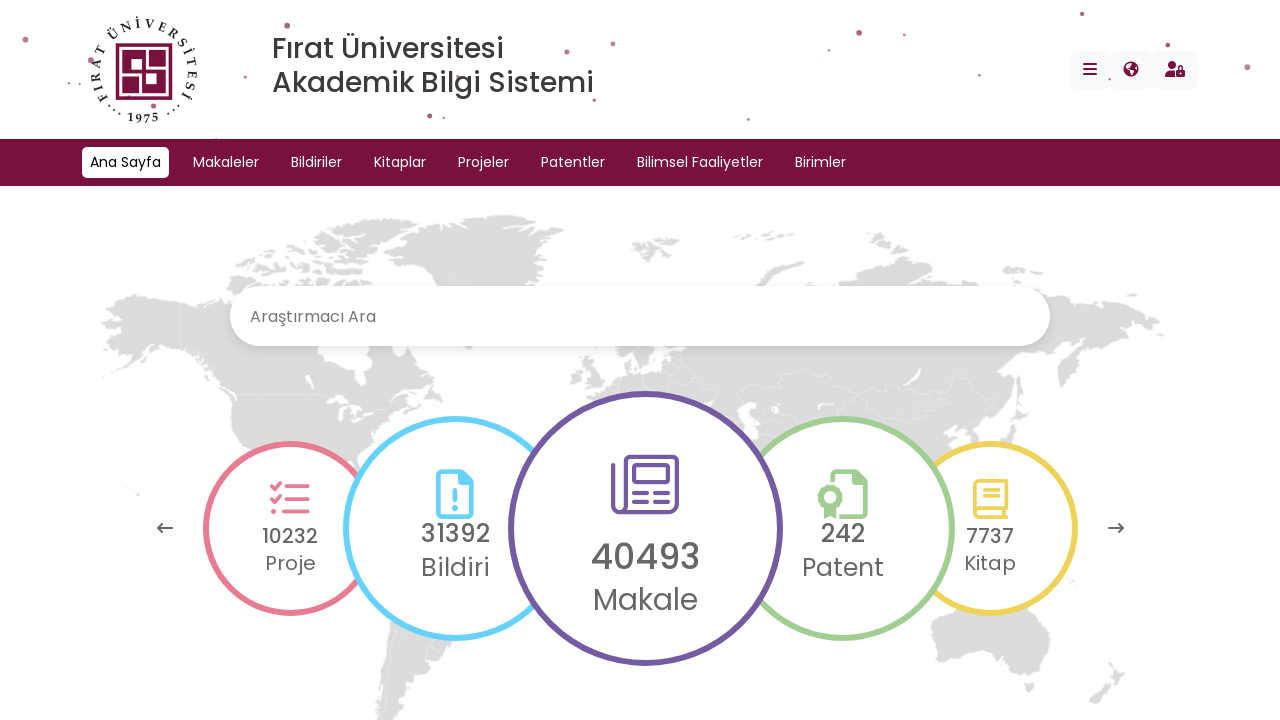

Set mobile viewport to 375x667
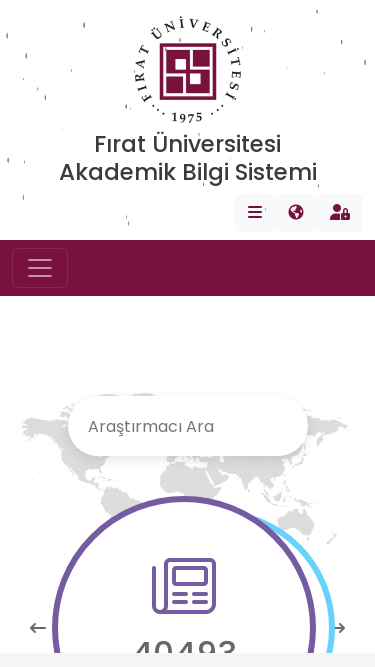

Filled search box with 'mustafa' on #search
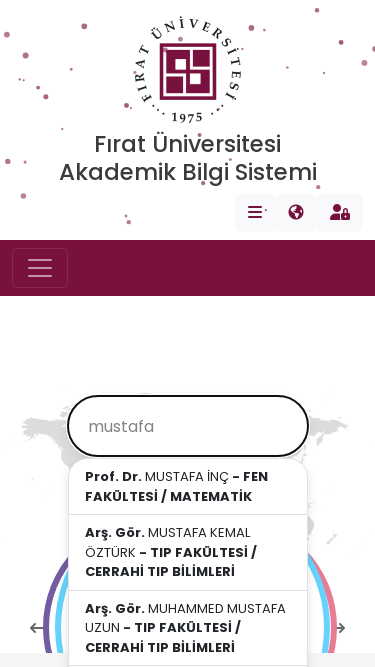

Cleared search box on #search
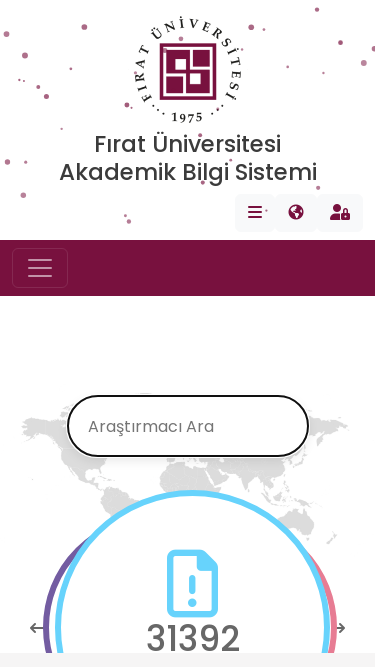

Clicked on empty search box at (188, 426) on #search
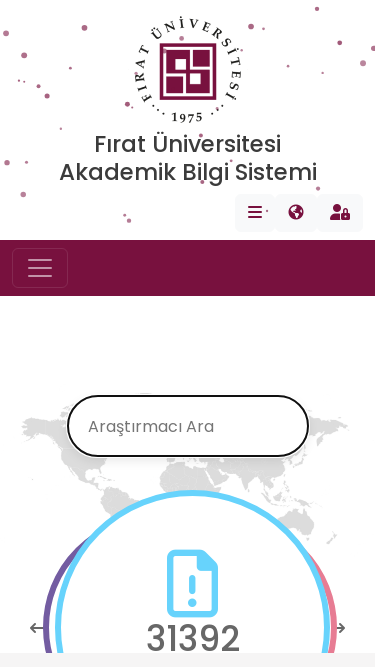

Located dropdown element
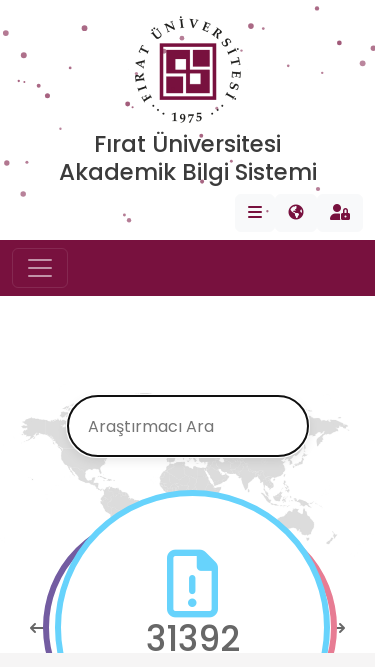

Verified dropdown is not visible after clearing search and clicking empty field
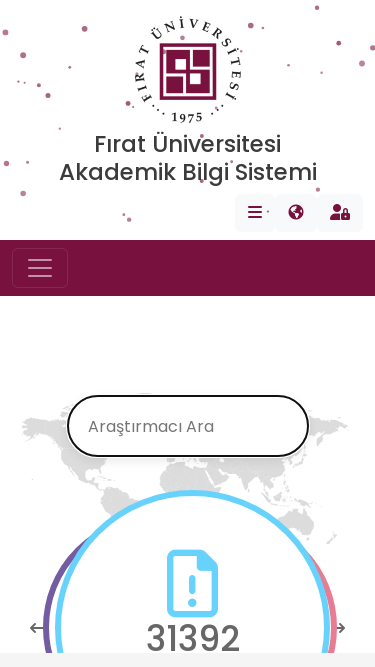

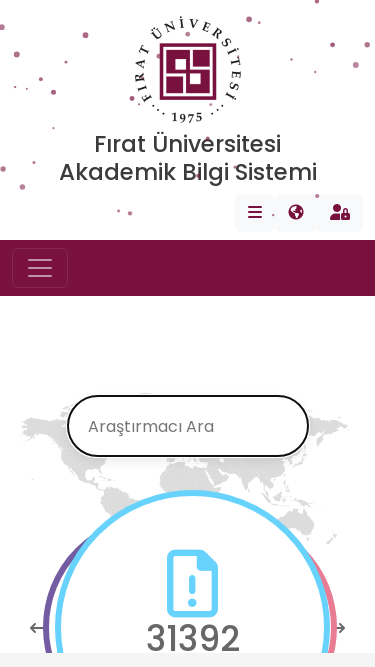